Tests dynamic loading functionality by clicking a Start button and waiting for a "Hello World!" text to appear after loading completes

Starting URL: https://the-internet.herokuapp.com/dynamic_loading/1

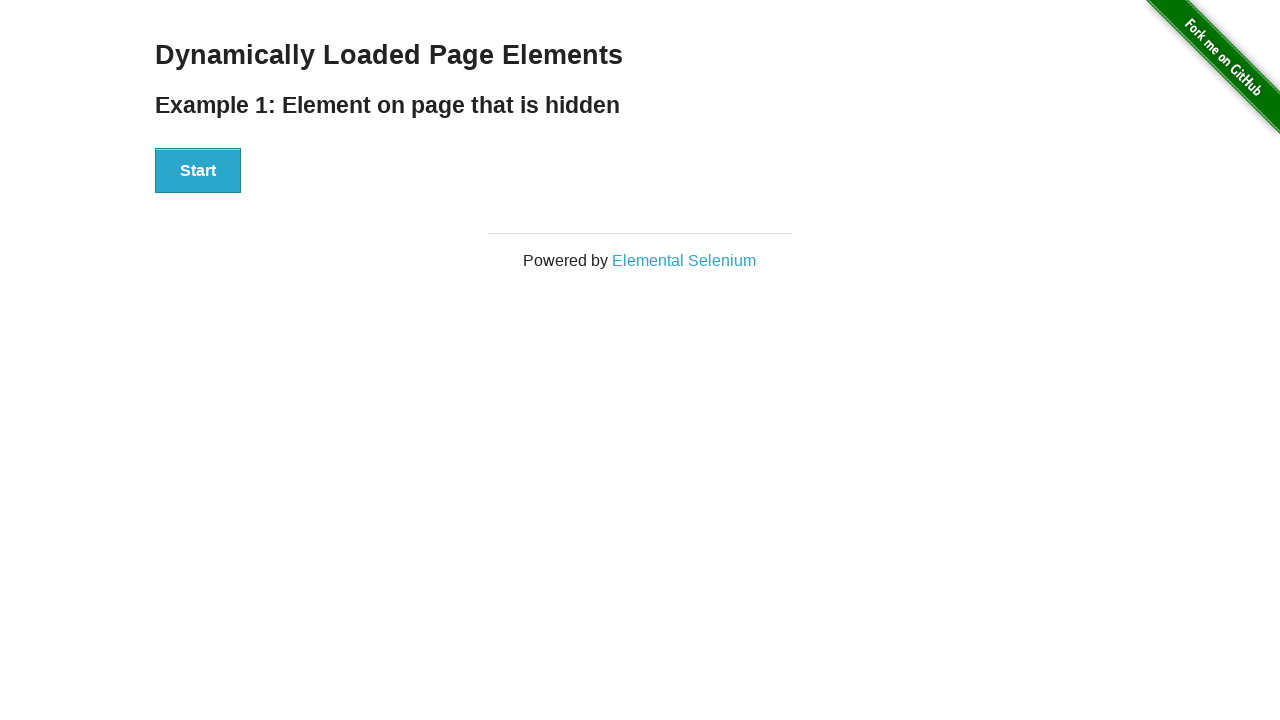

Clicked Start button to initiate dynamic loading at (198, 171) on xpath=//div[@id='start']//button
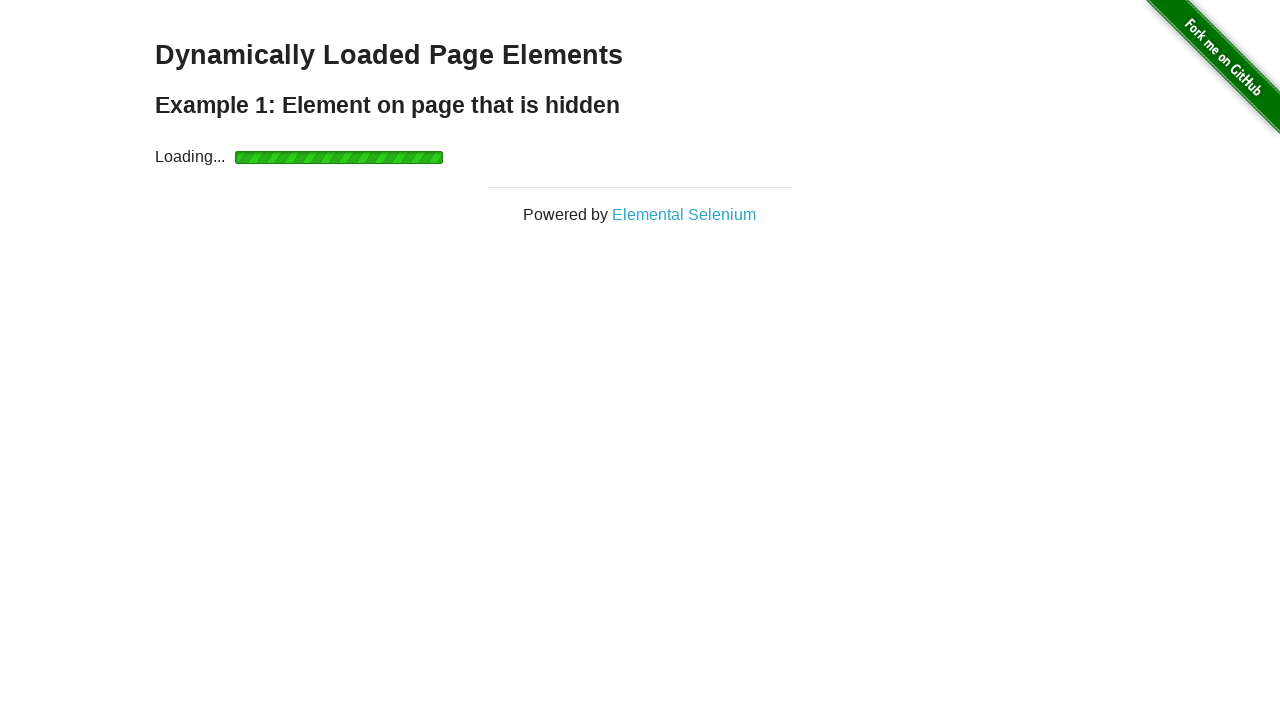

Waited for 'Hello World!' text to appear after loading completes
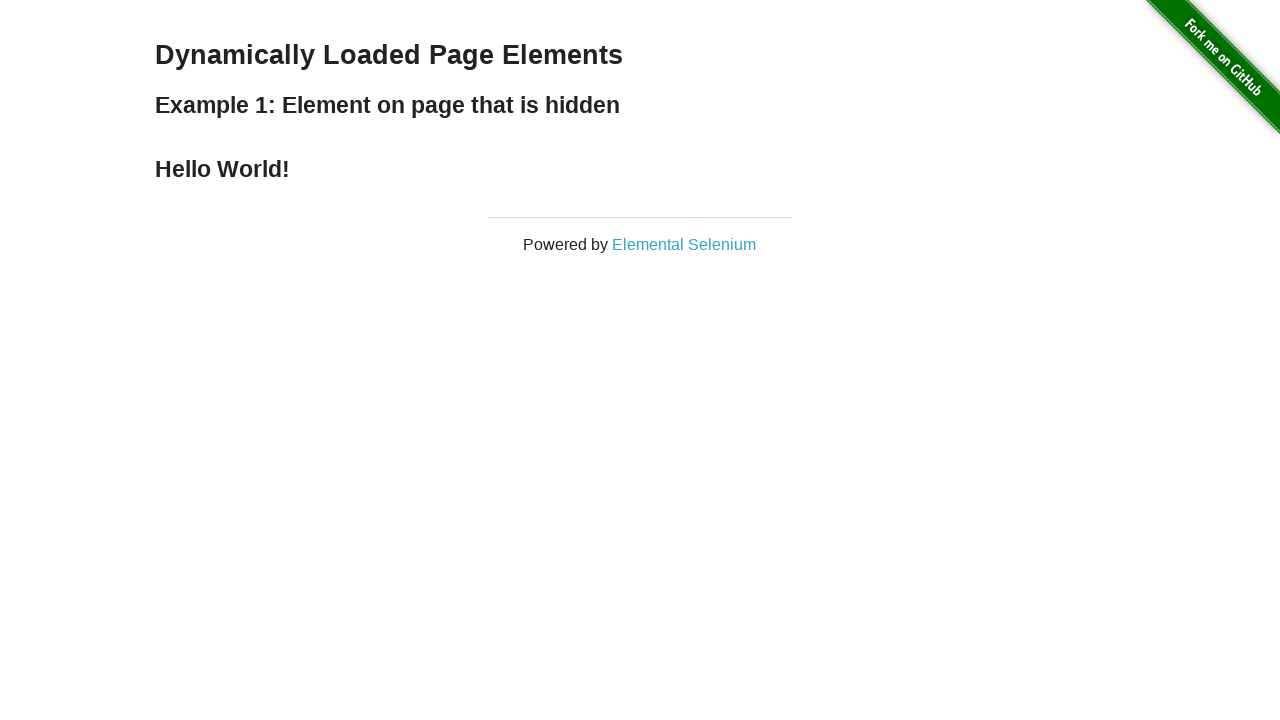

Located the 'Hello World!' element
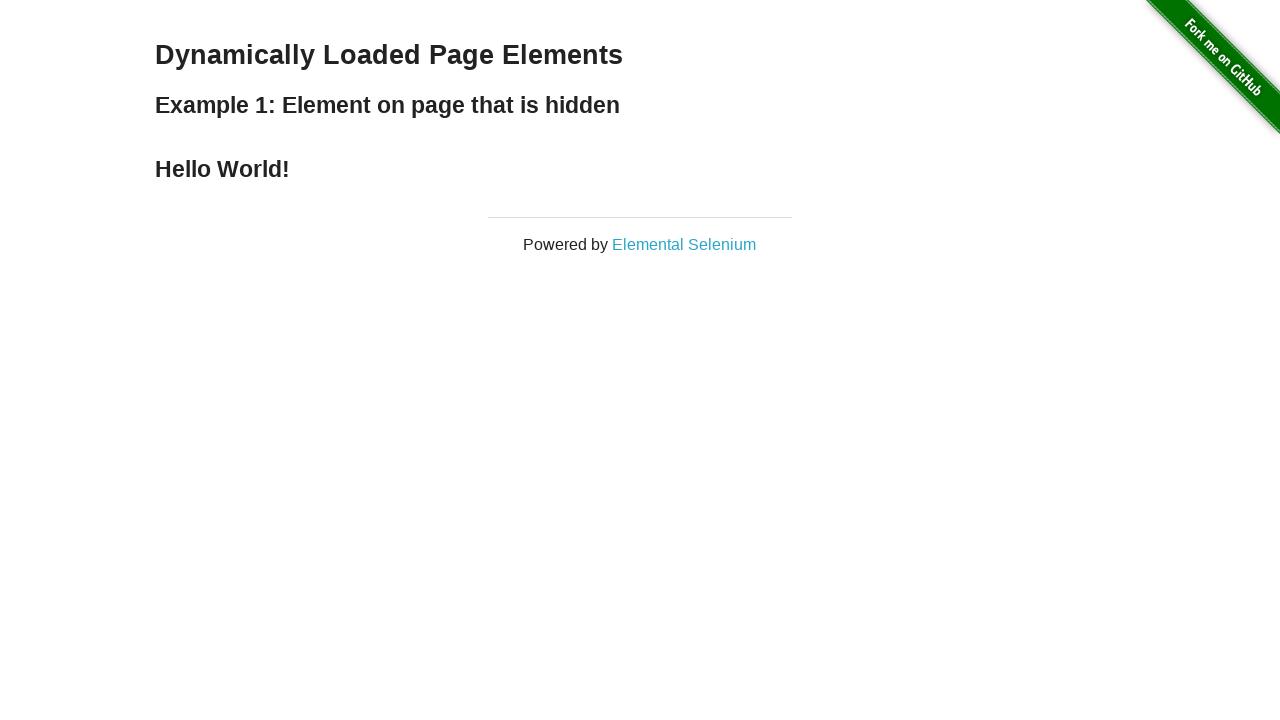

Verified that element text content equals 'Hello World!'
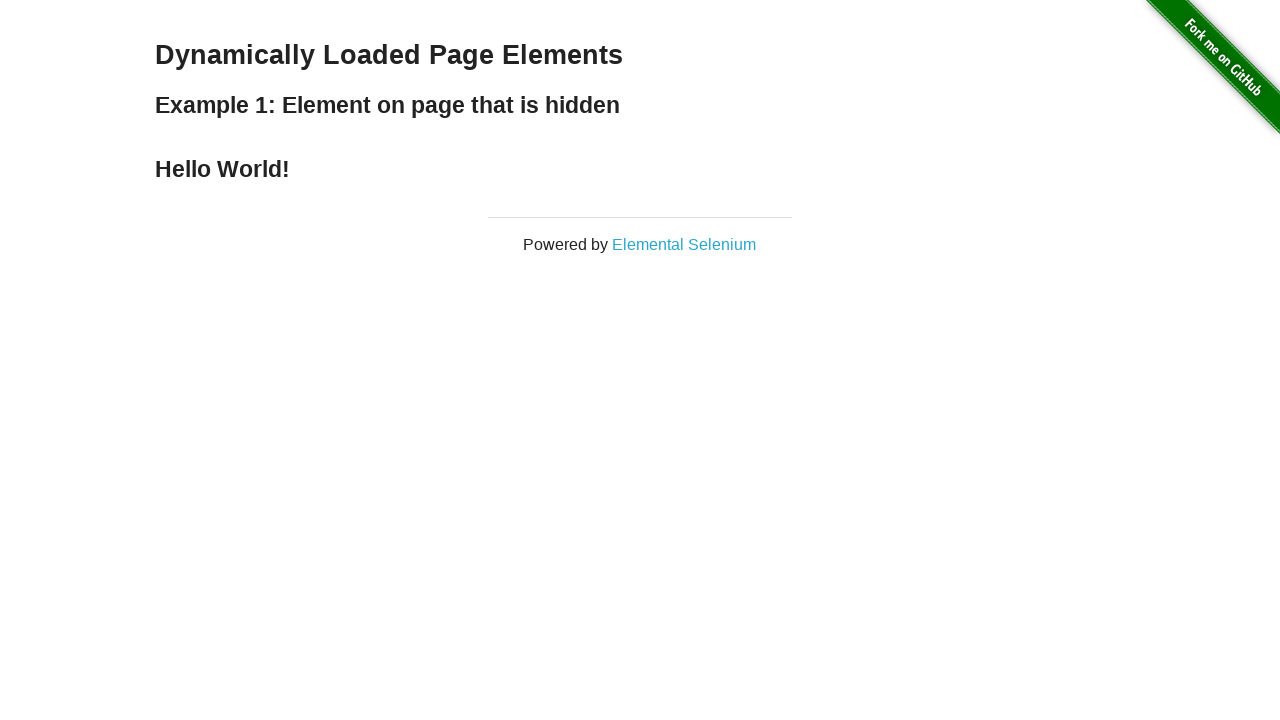

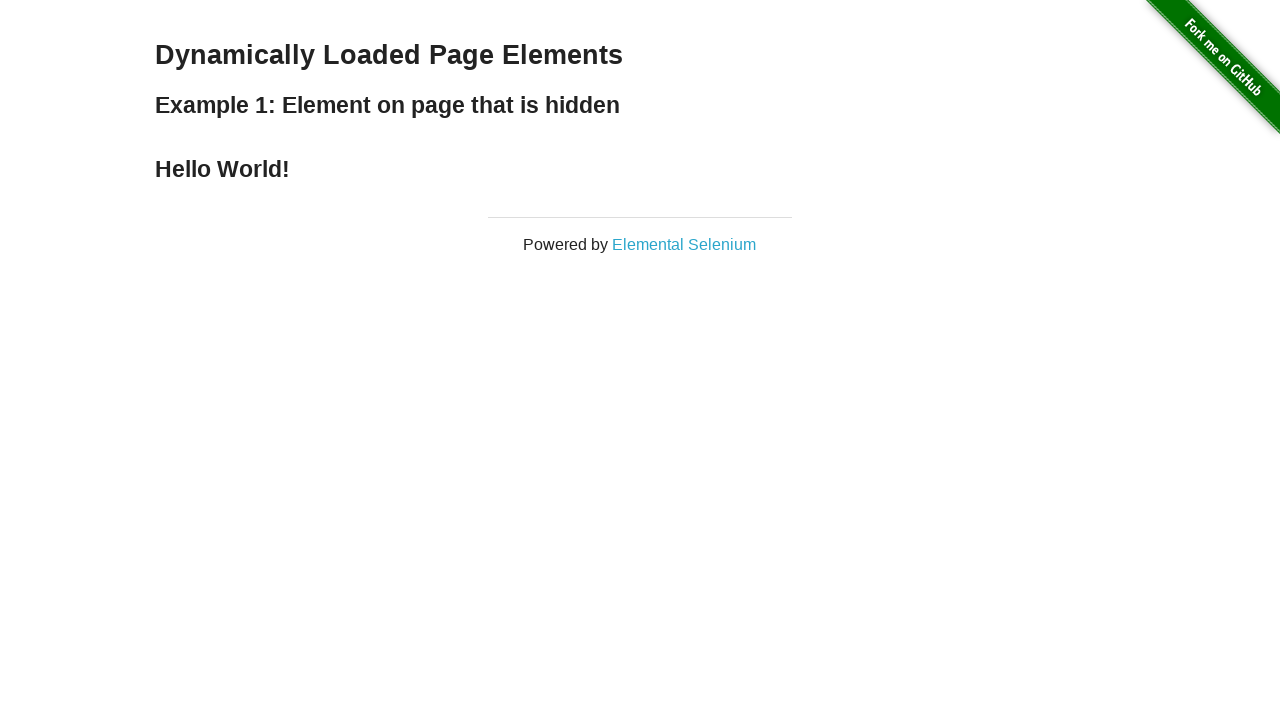